Tests drag and drop functionality within an iframe by dragging an element to a drop target

Starting URL: https://jqueryui.com/droppable/

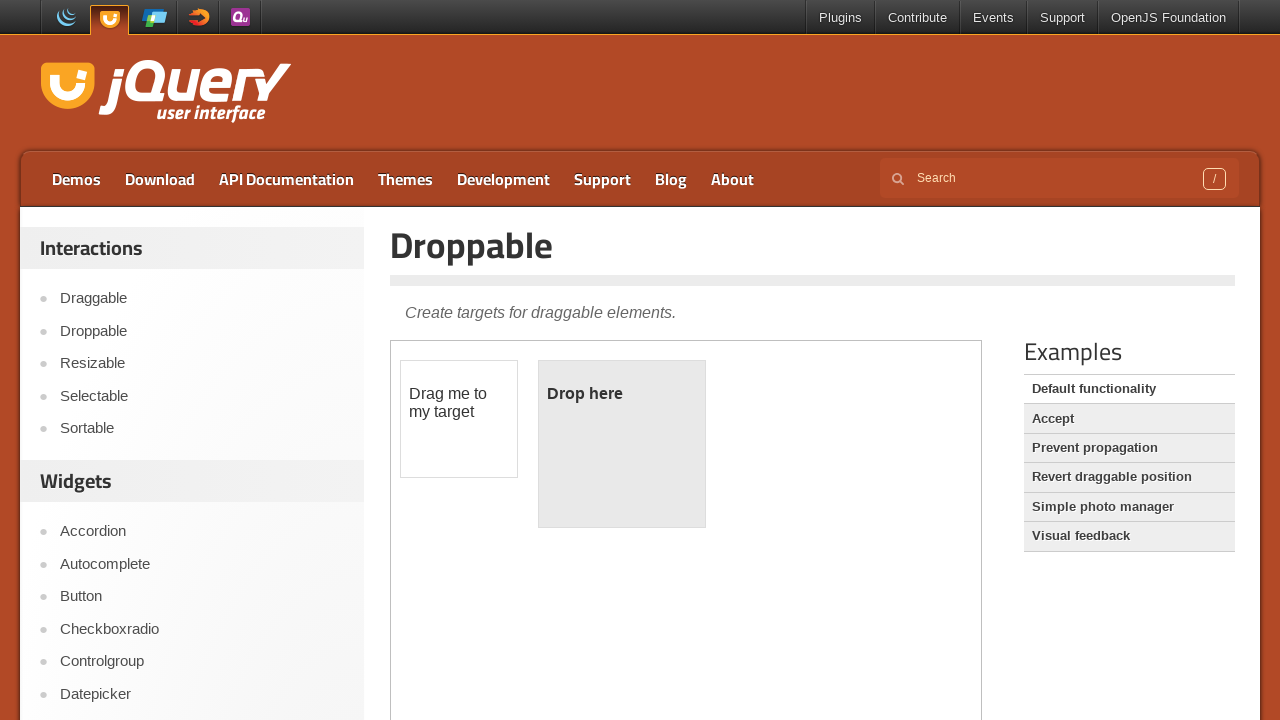

Located the demo iframe
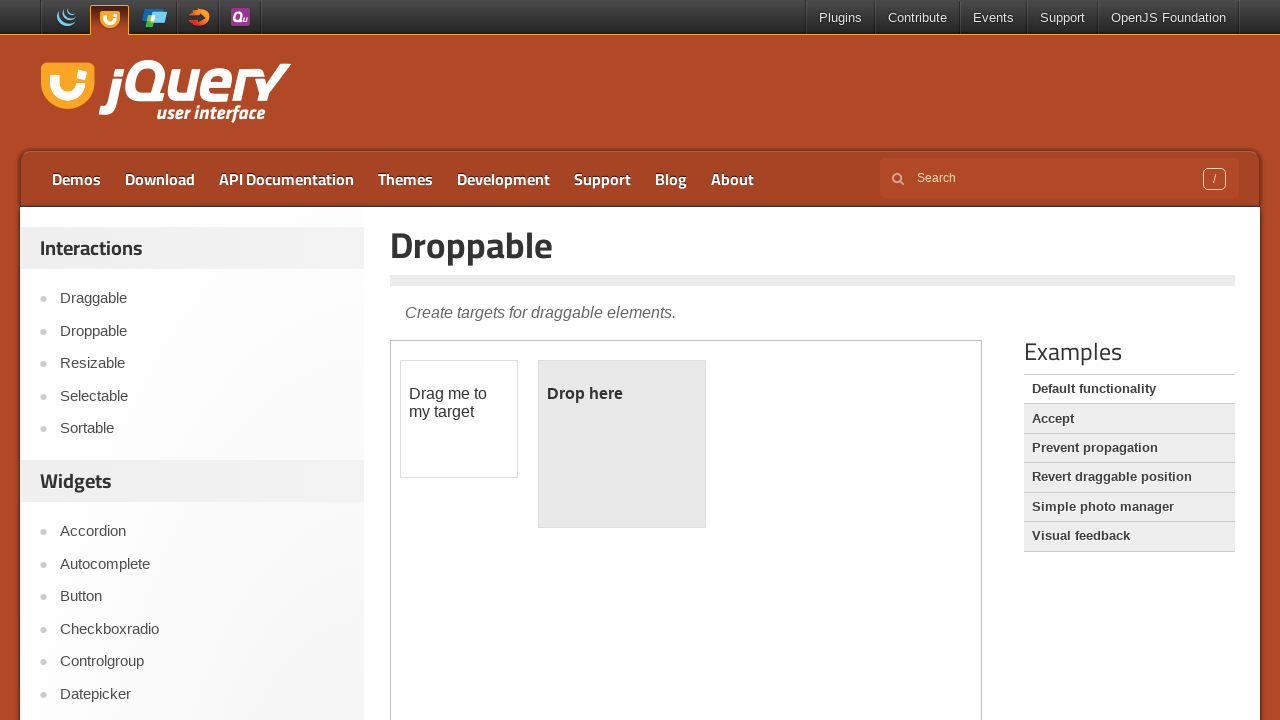

Retrieved text from draggable element: '
	Drag me to my target
'
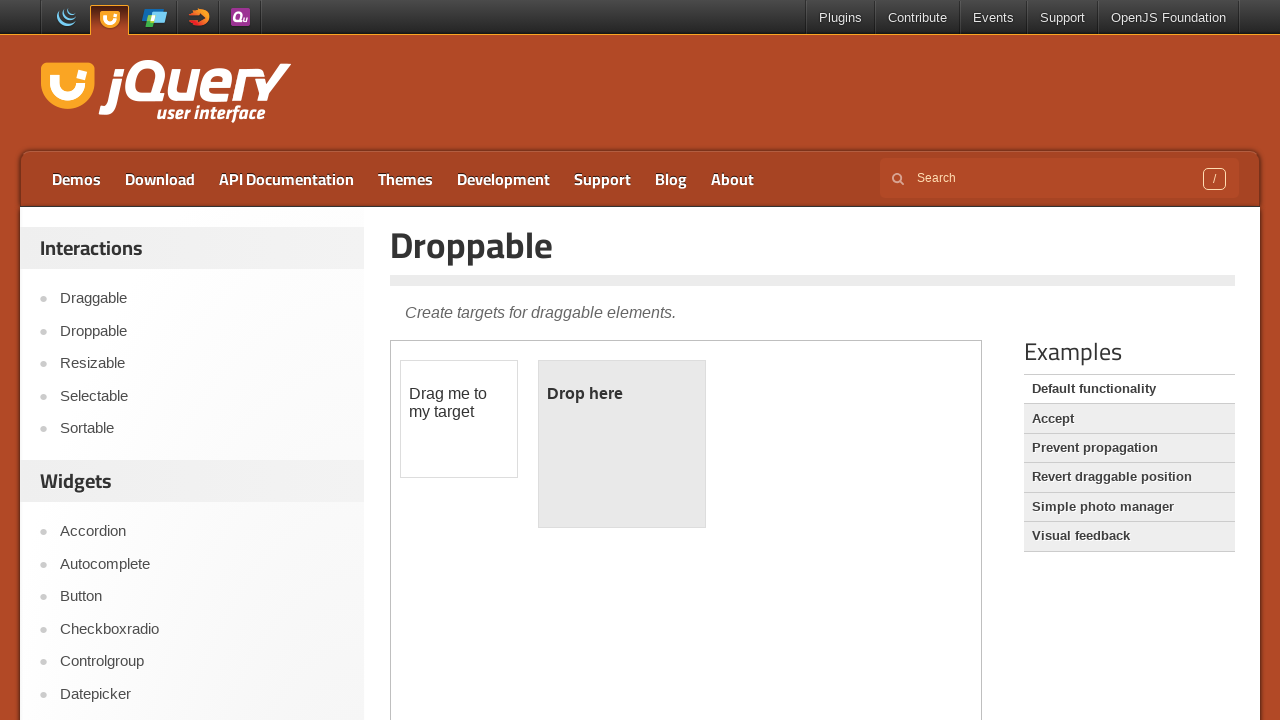

Dragged draggable element to droppable target at (622, 444)
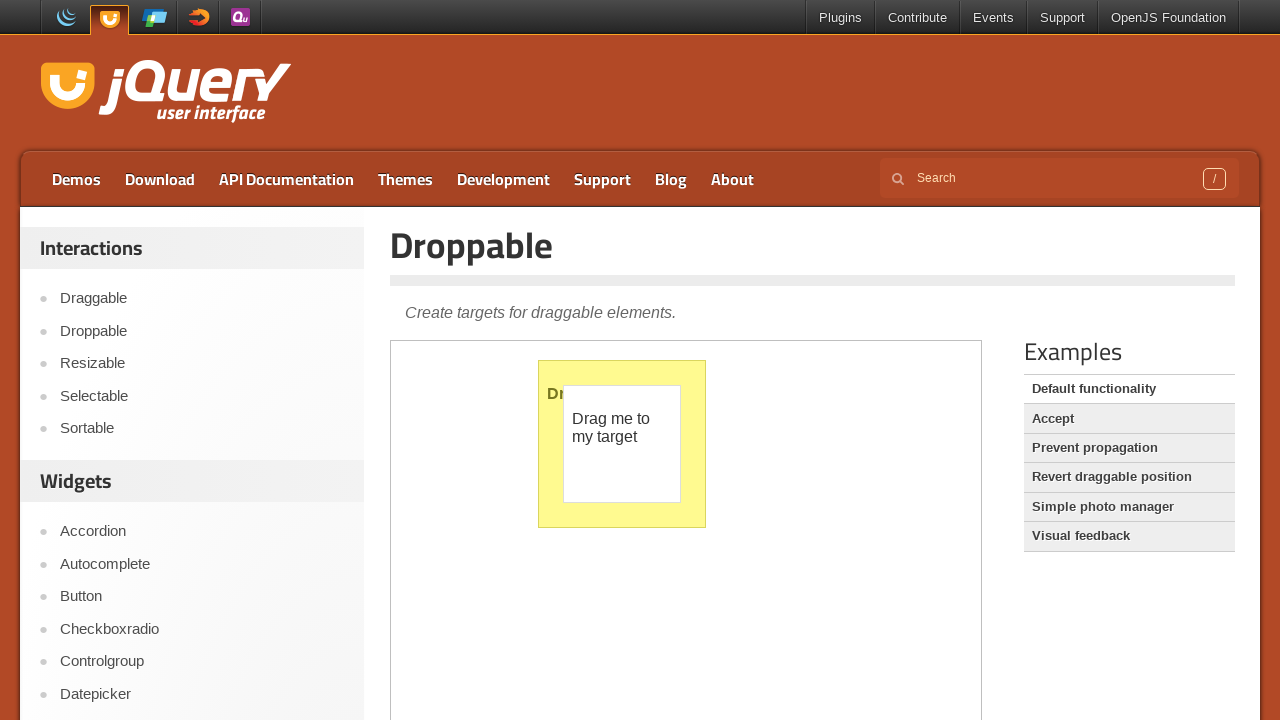

Verified 'Accept' link is present in main content
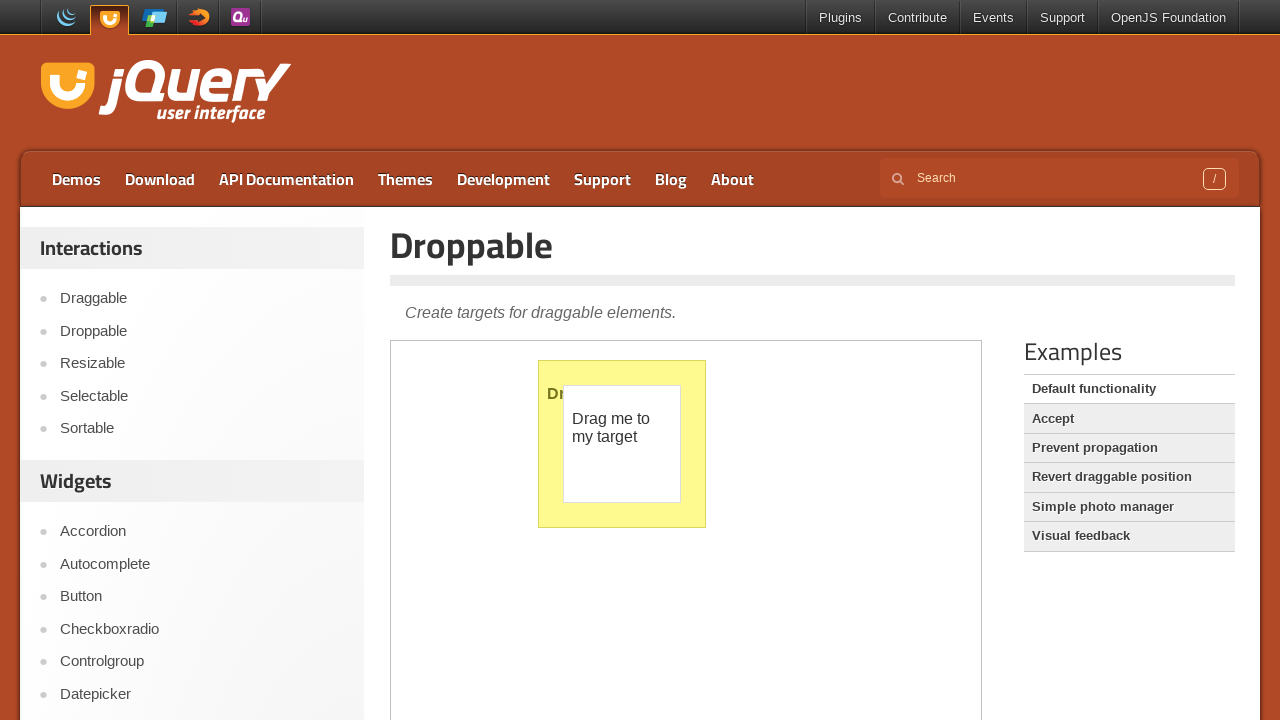

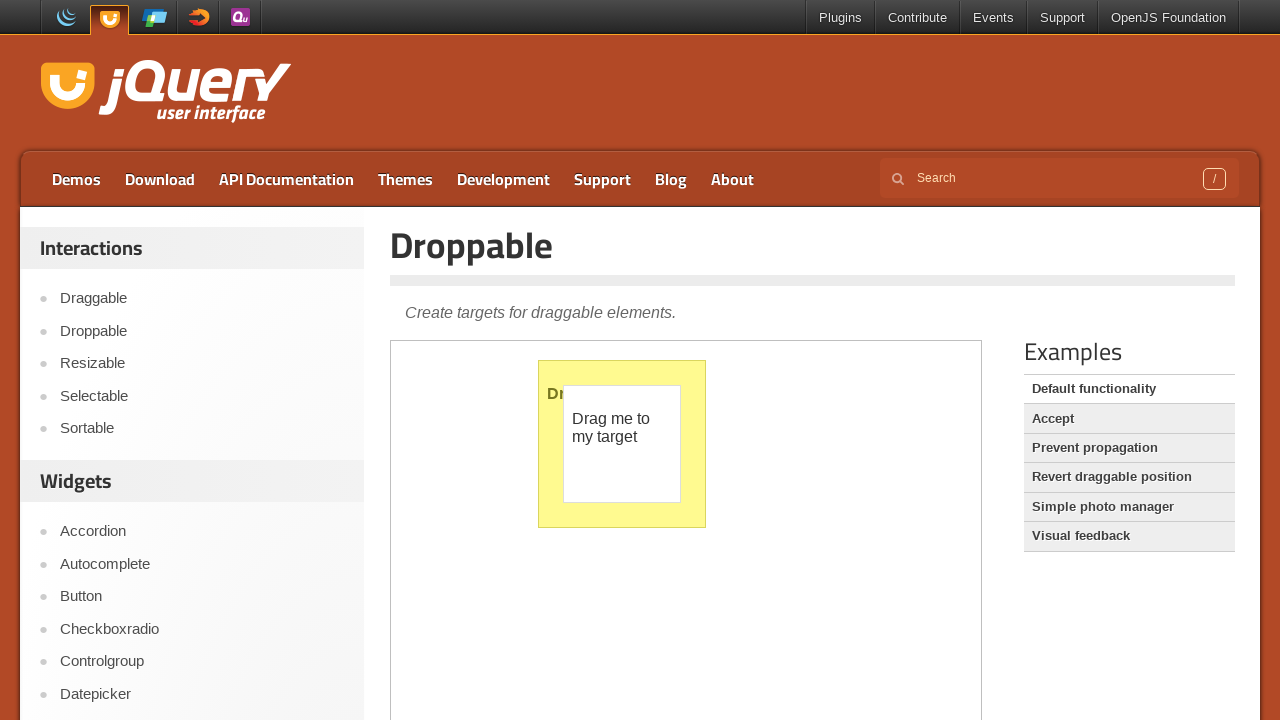